Tests gender selection on a registration form by clicking the Male radio button

Starting URL: http://demo.automationtesting.in/Register.html

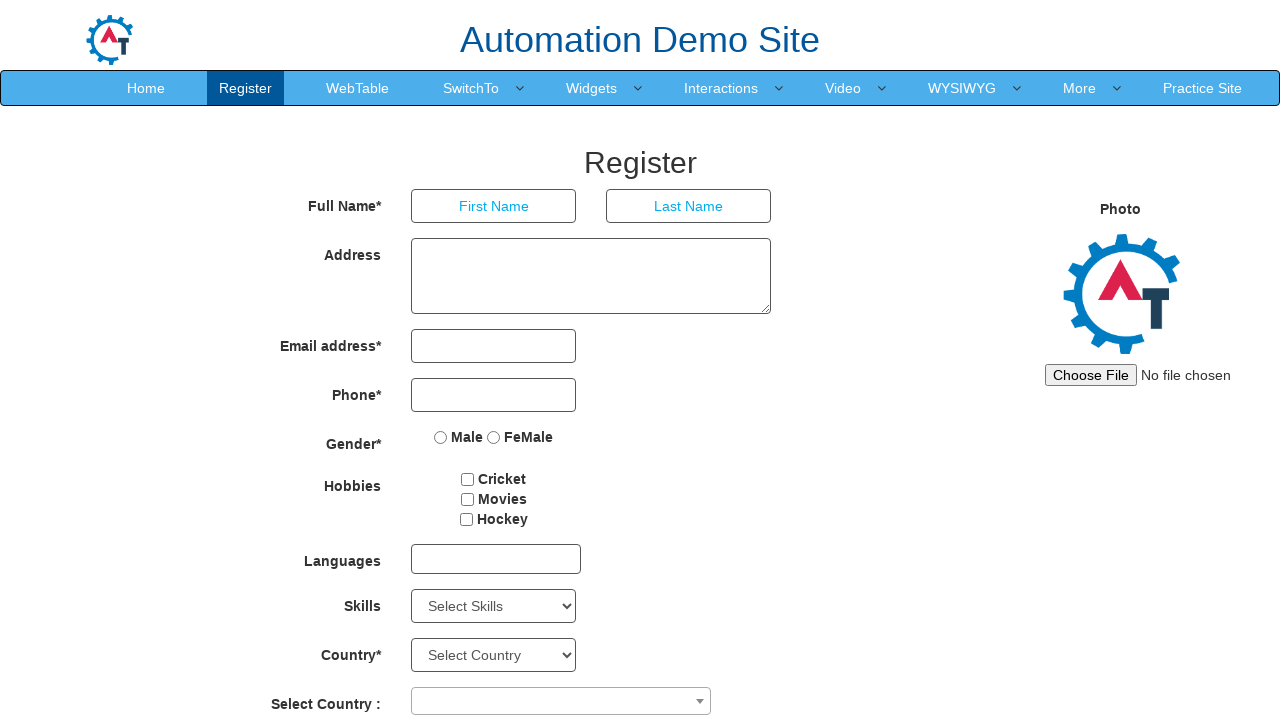

Navigated to registration form page
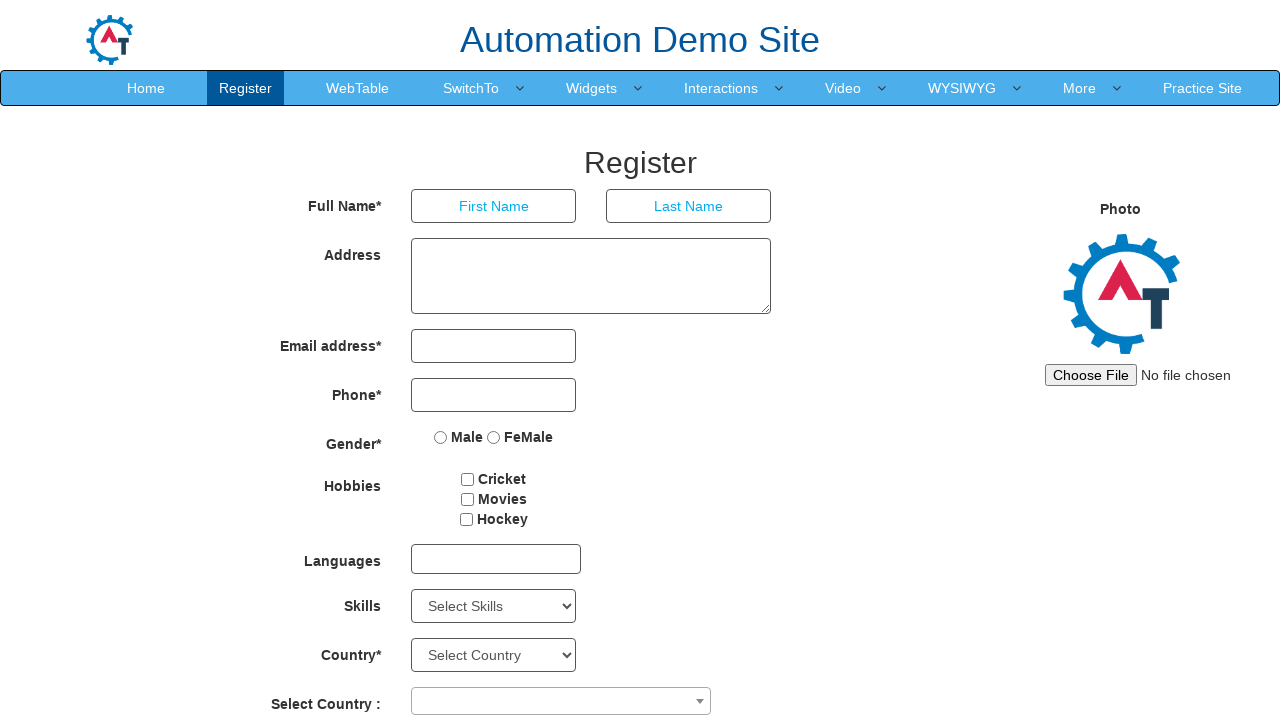

Clicked Male radio button on gender selection at (441, 437) on input[value='Male']
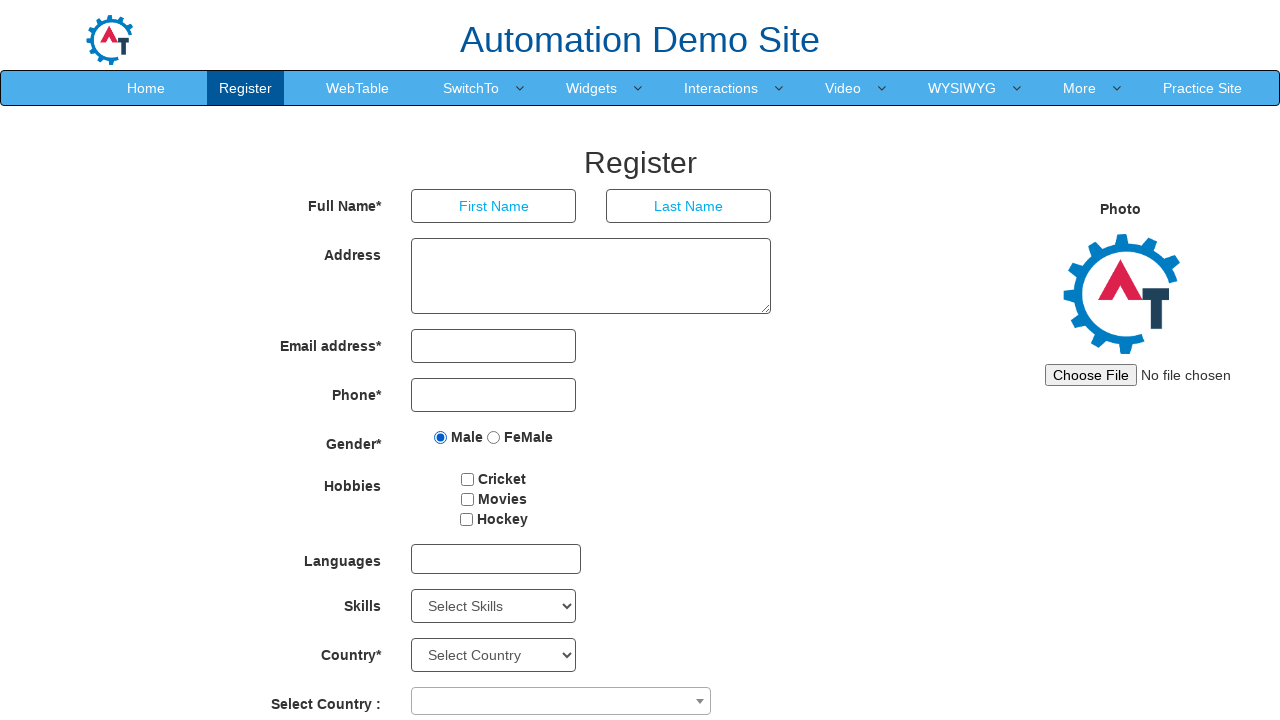

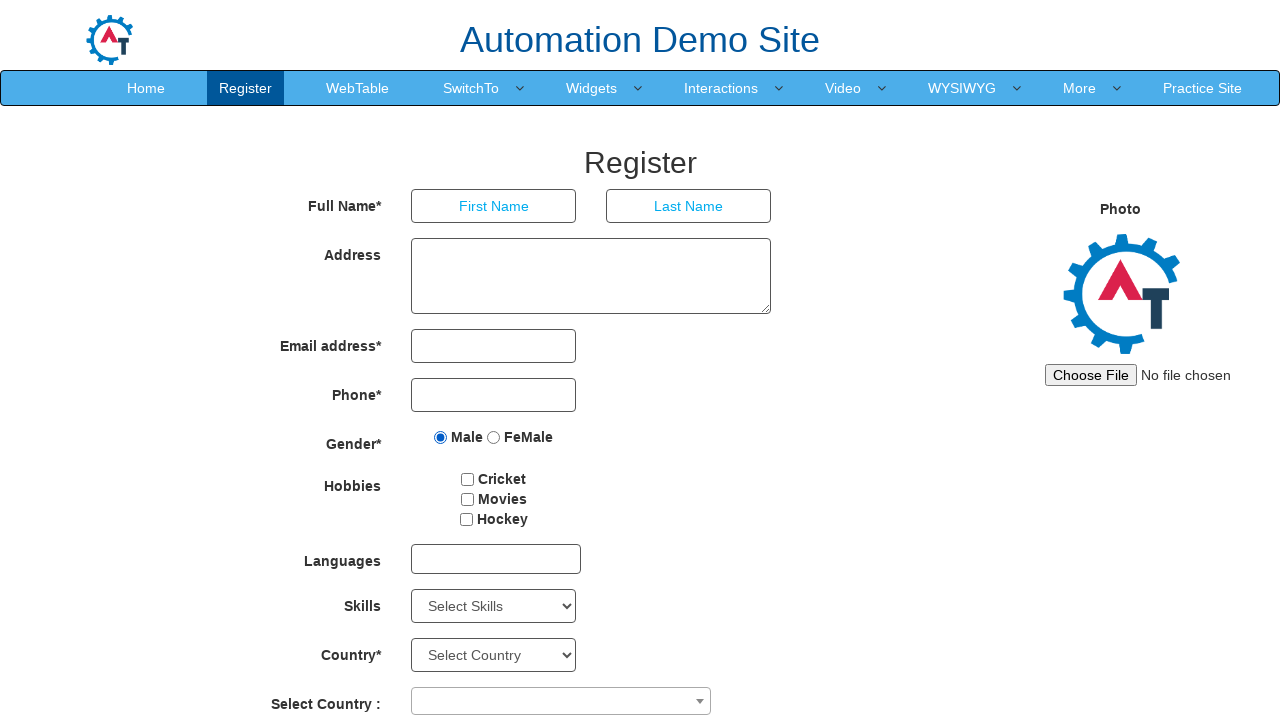